Adds specific vegetable items (Cucumber, Brocolli, Beetroot) to the shopping cart by finding them in the product list and clicking their add to cart buttons

Starting URL: https://rahulshettyacademy.com/seleniumPractise/

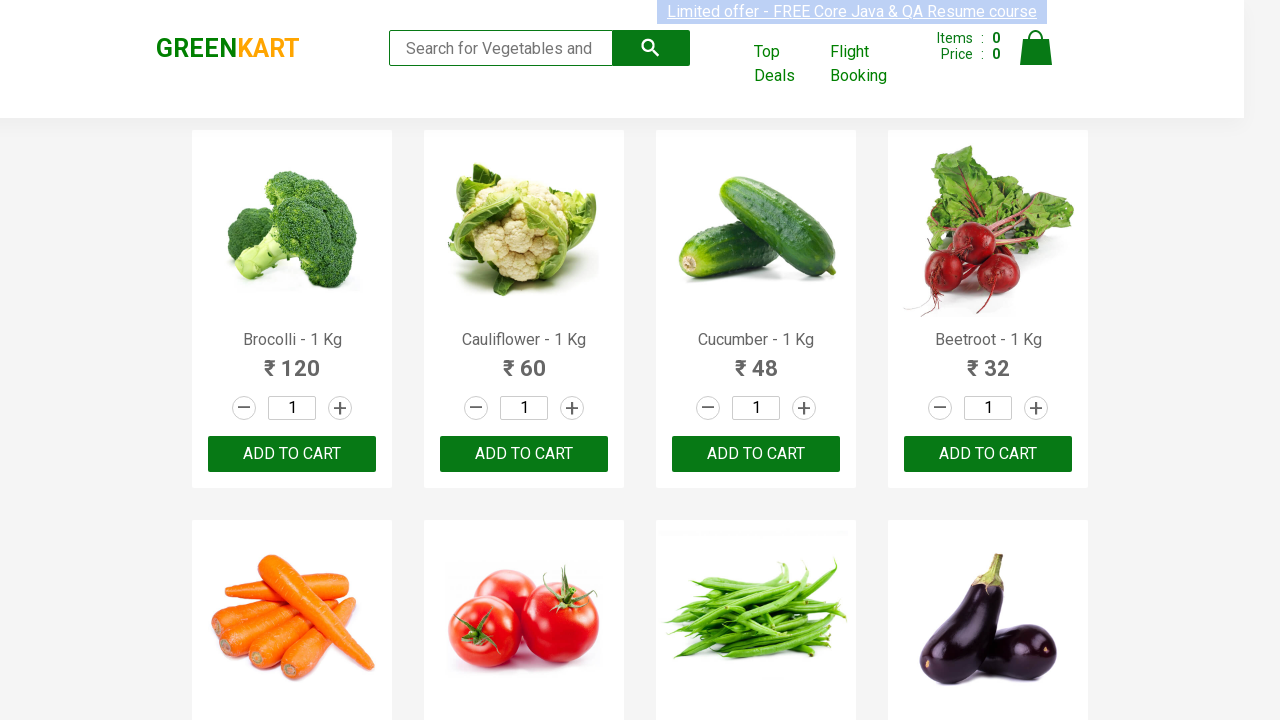

Waited for product list to load
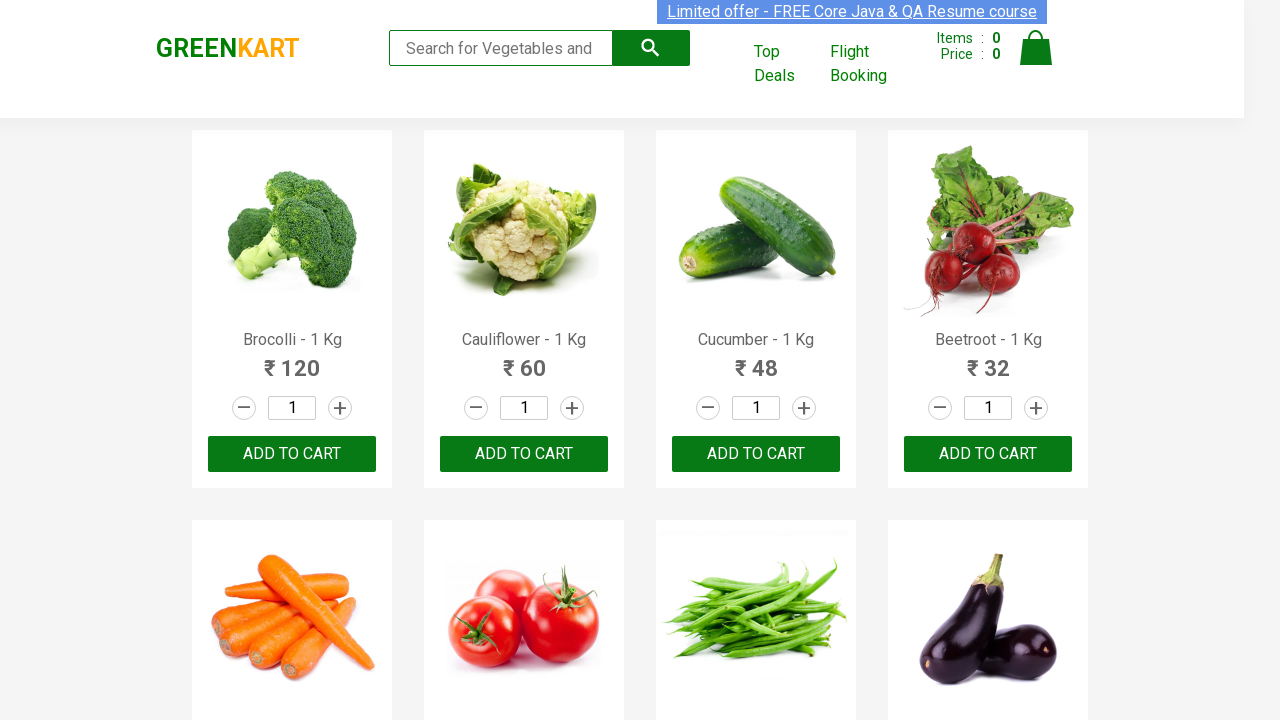

Retrieved all product names from the page
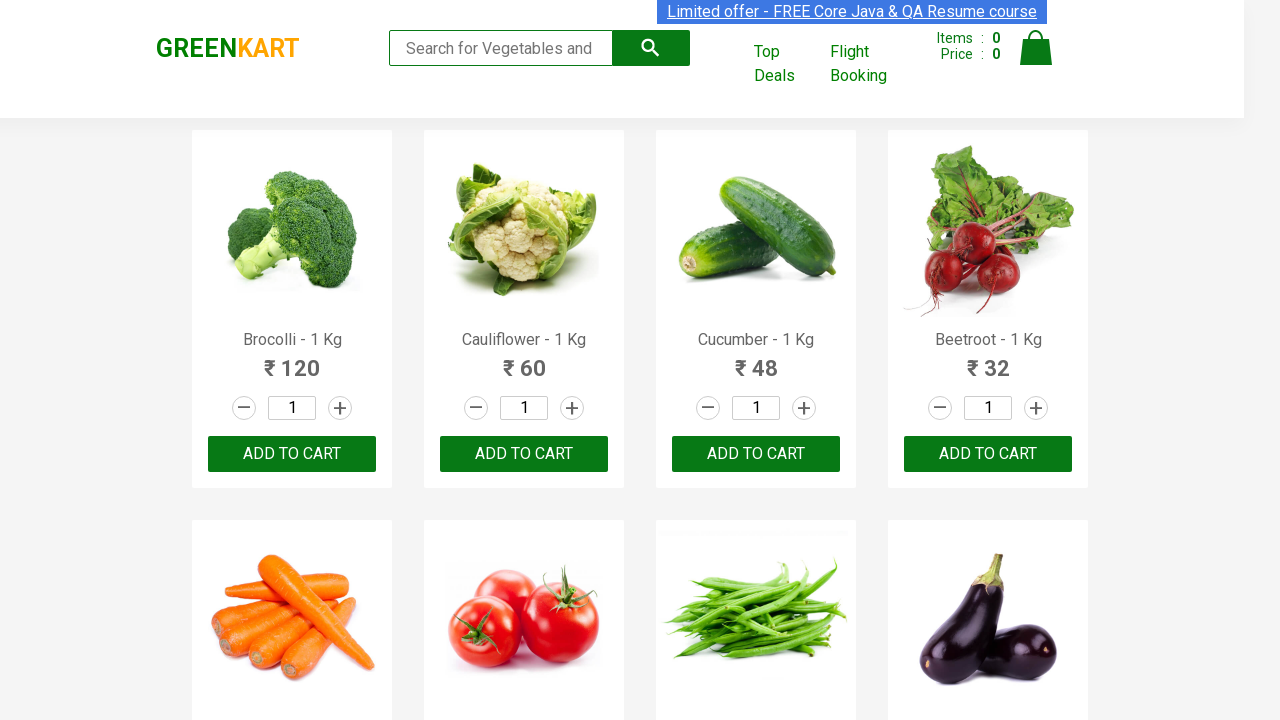

Retrieved all add to cart buttons
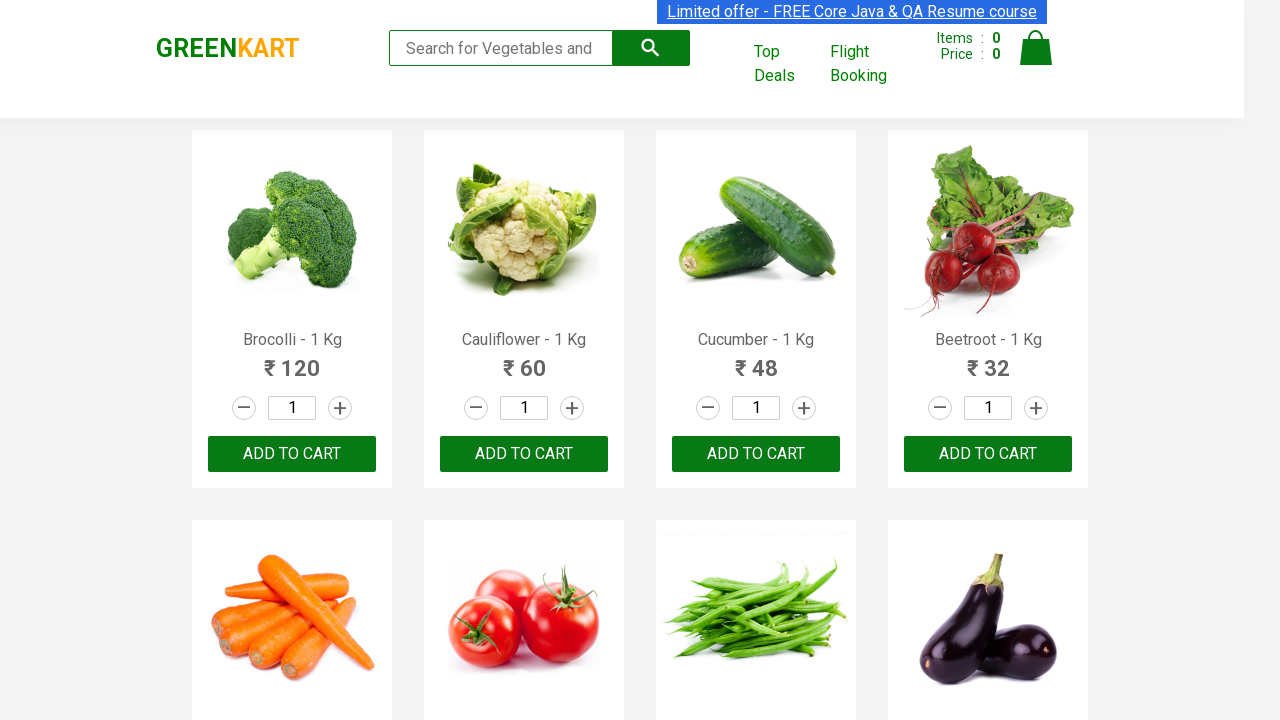

Added Brocolli to shopping cart at (292, 454) on div.product-action button >> nth=0
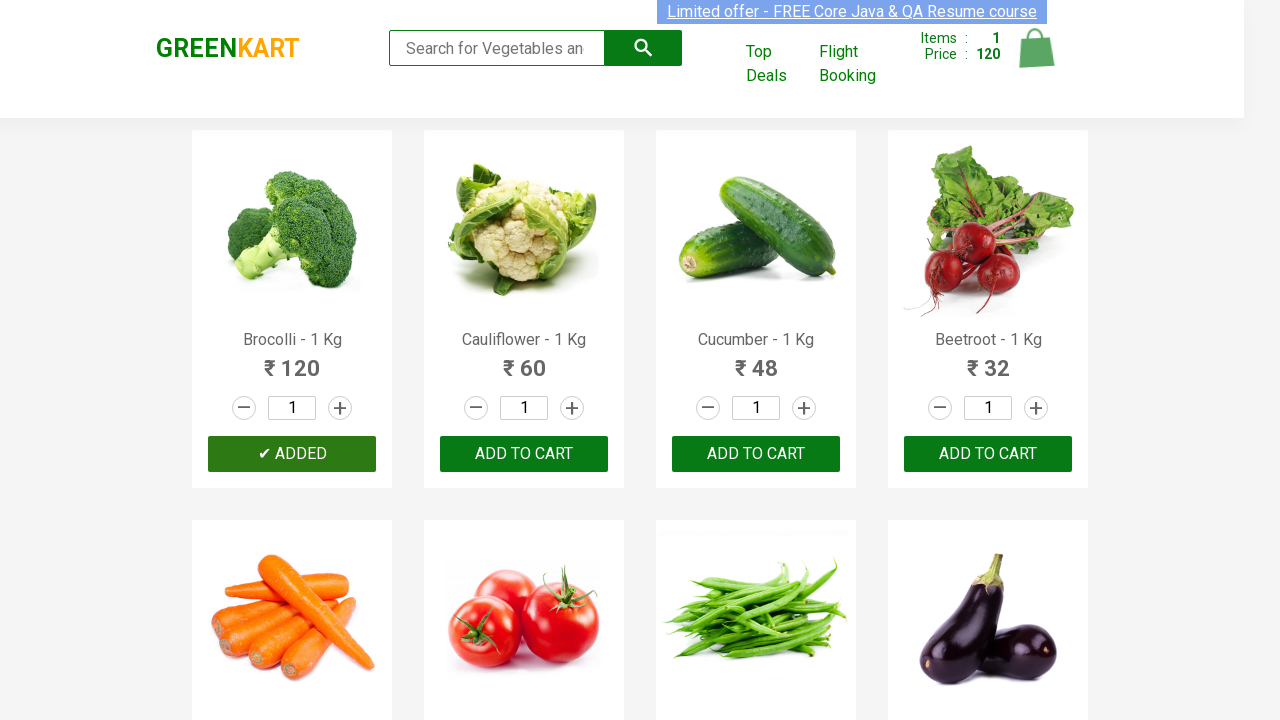

Added Cucumber to shopping cart at (756, 454) on div.product-action button >> nth=2
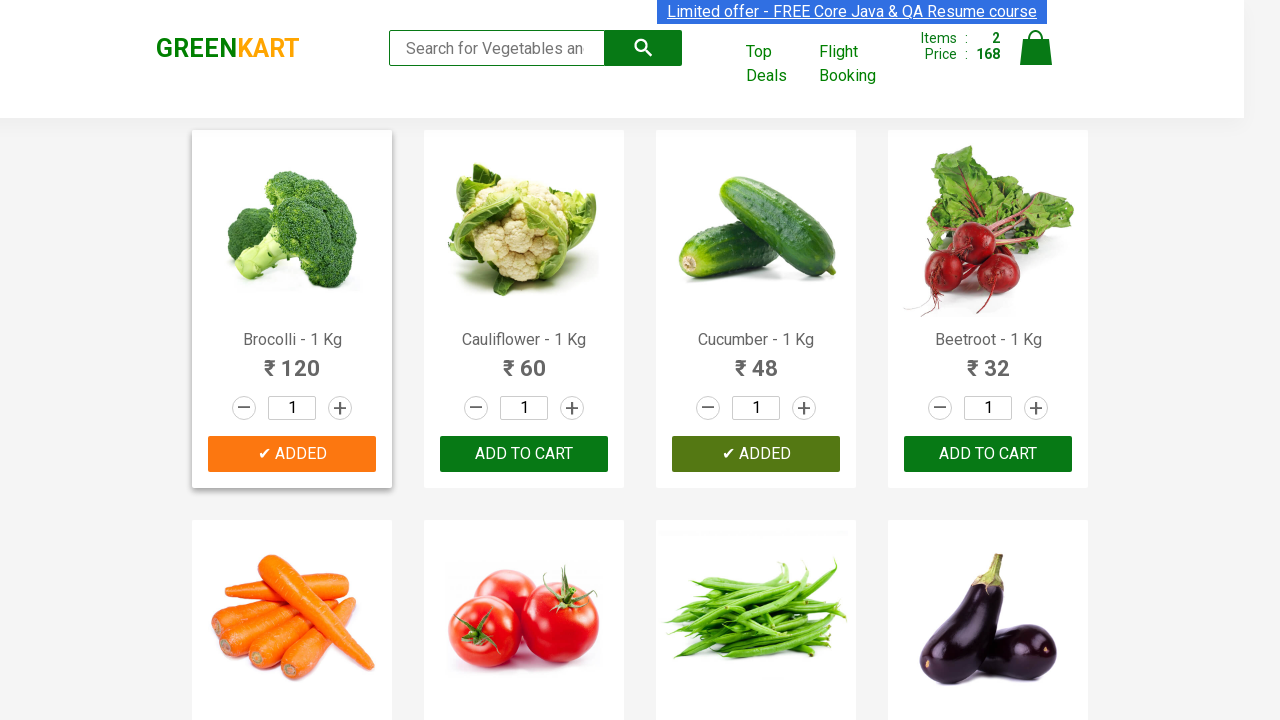

Added Beetroot to shopping cart at (988, 454) on div.product-action button >> nth=3
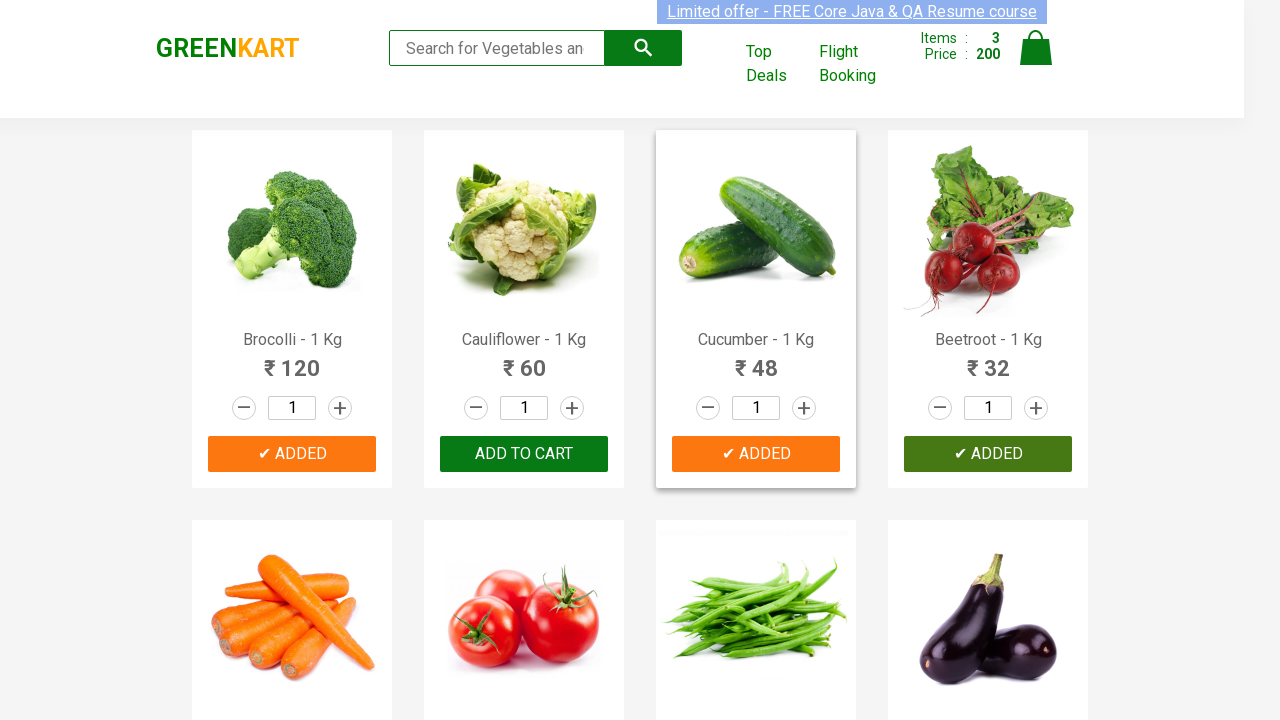

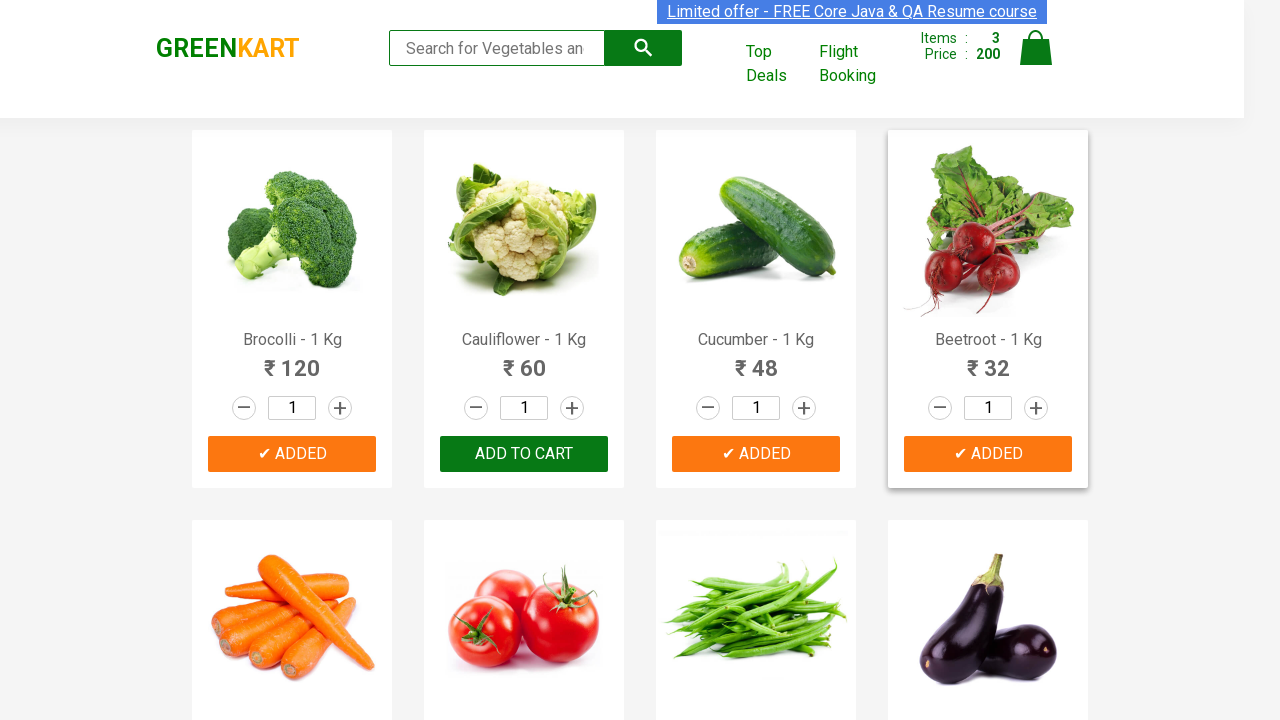